Tests dropdown selection by iterating through all options and clicking the one that matches "Option 1"

Starting URL: https://the-internet.herokuapp.com/dropdown

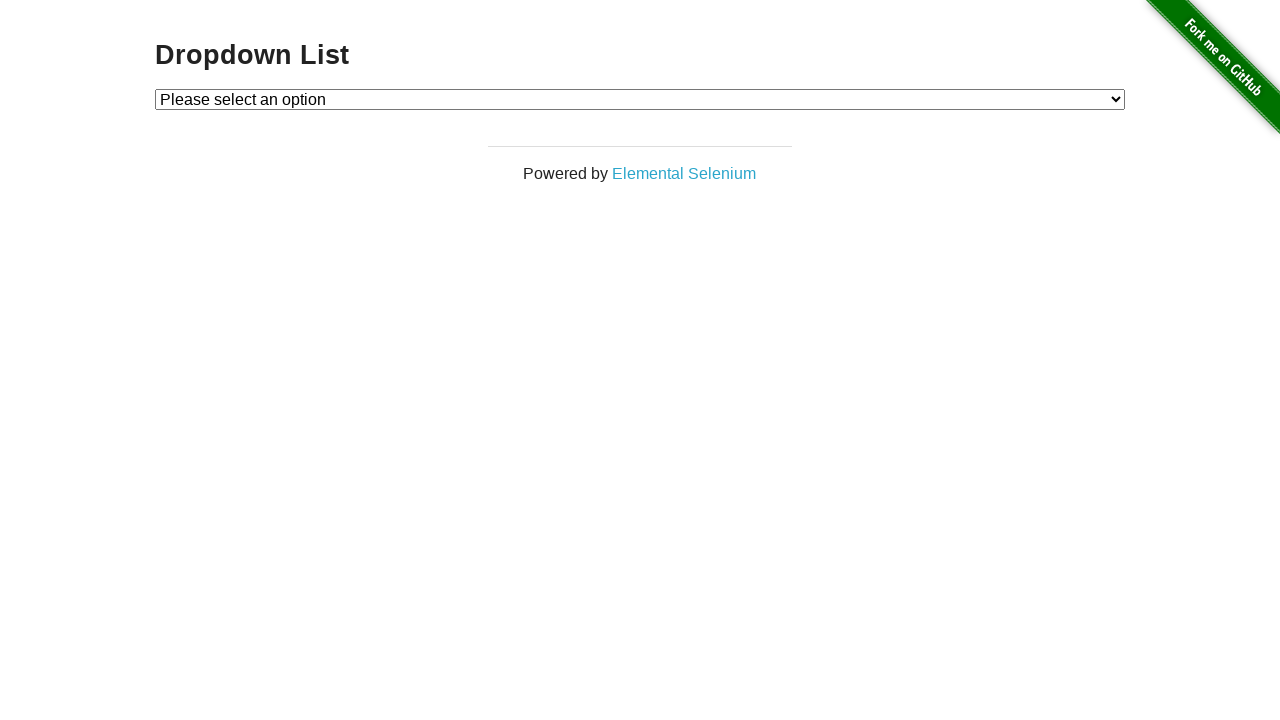

Waited for dropdown element to be present
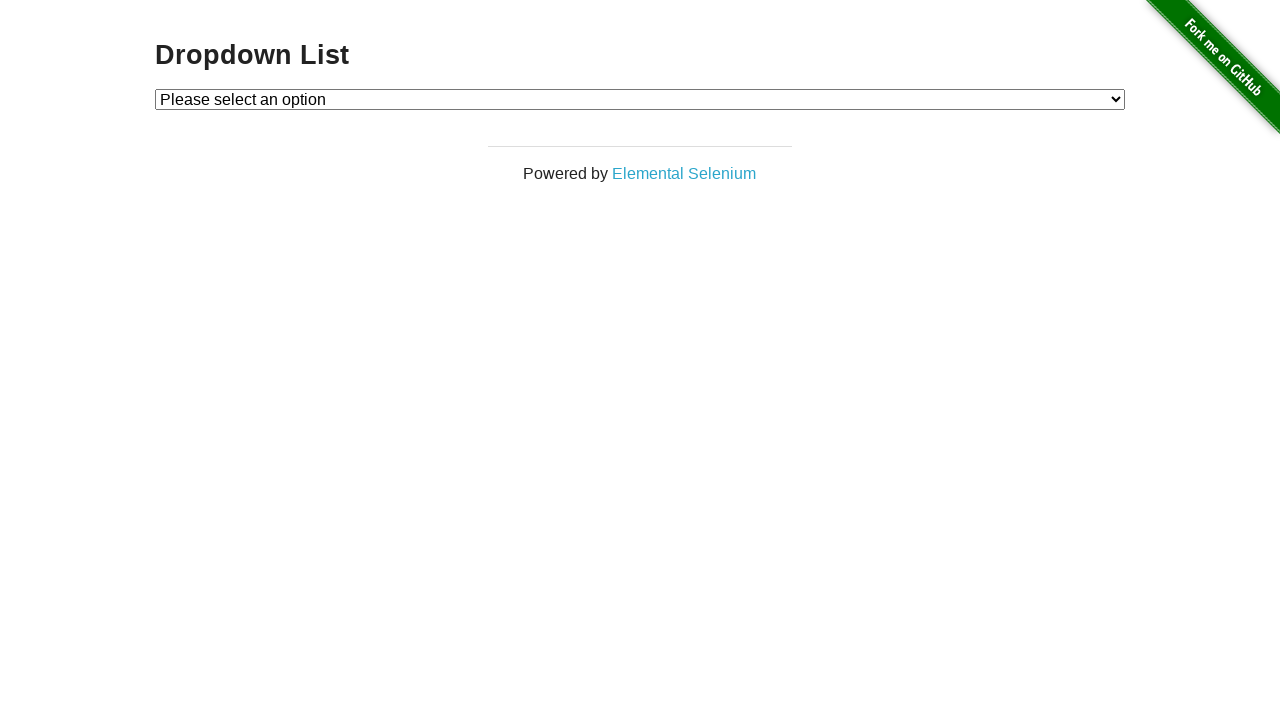

Selected 'Option 1' from dropdown on #dropdown
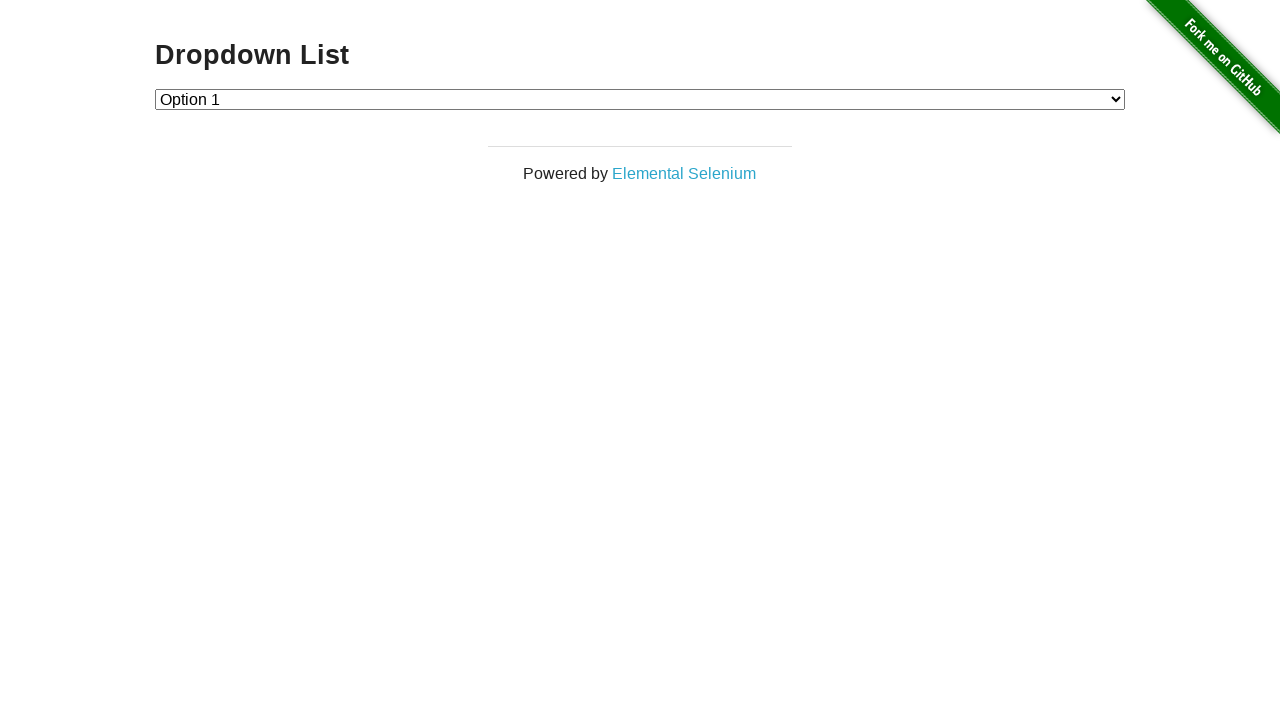

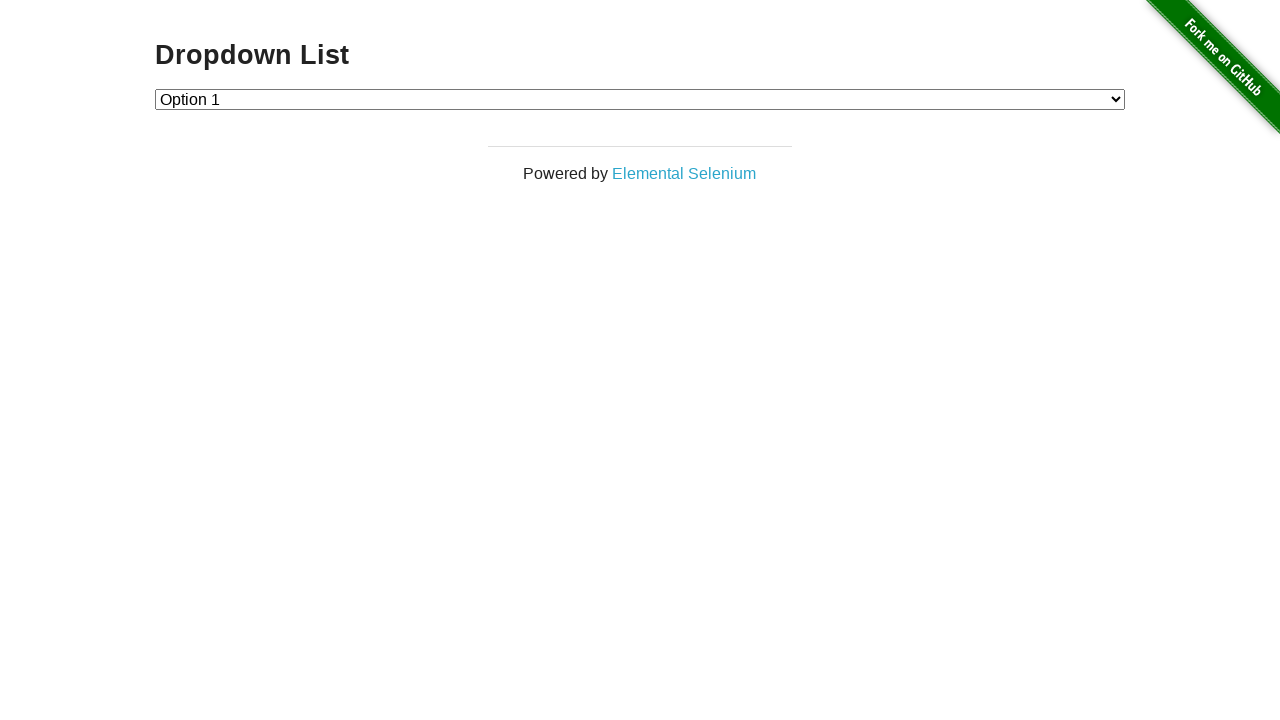